Tests selecting option 2 from a dropdown menu and verifies the selection was made correctly

Starting URL: https://the-internet.herokuapp.com/dropdown

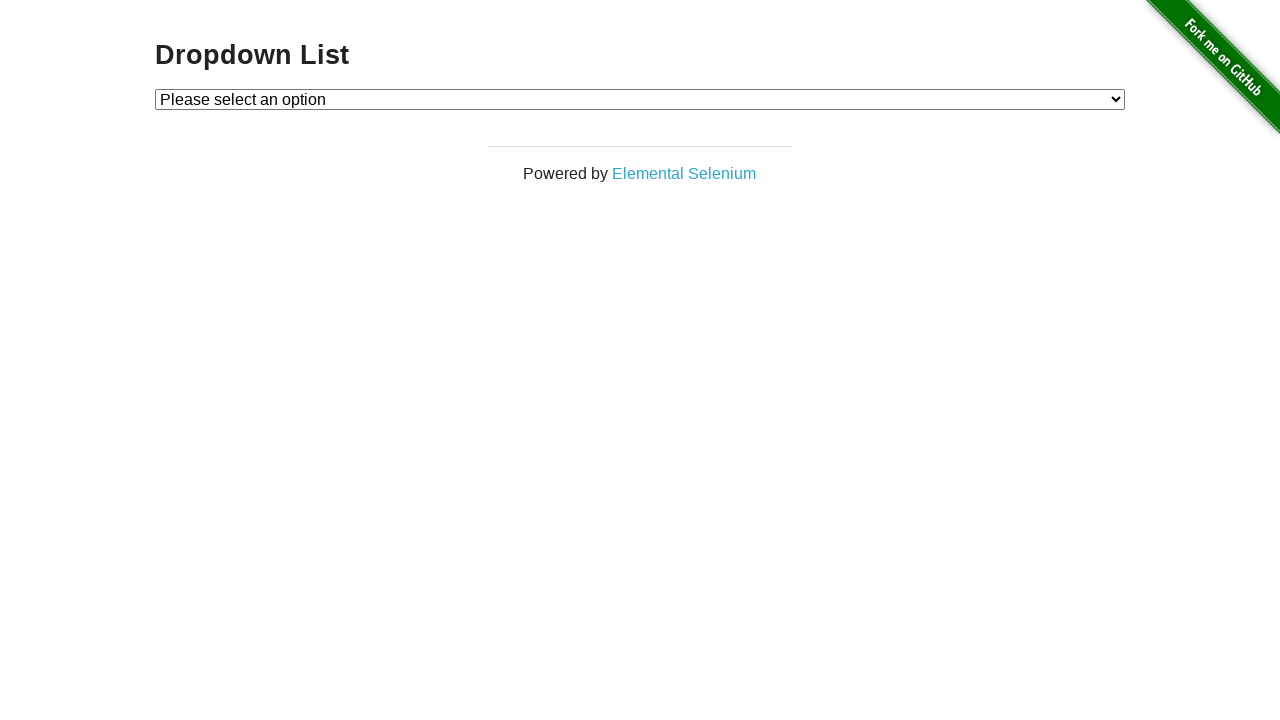

Selected option 2 from dropdown menu on select#dropdown
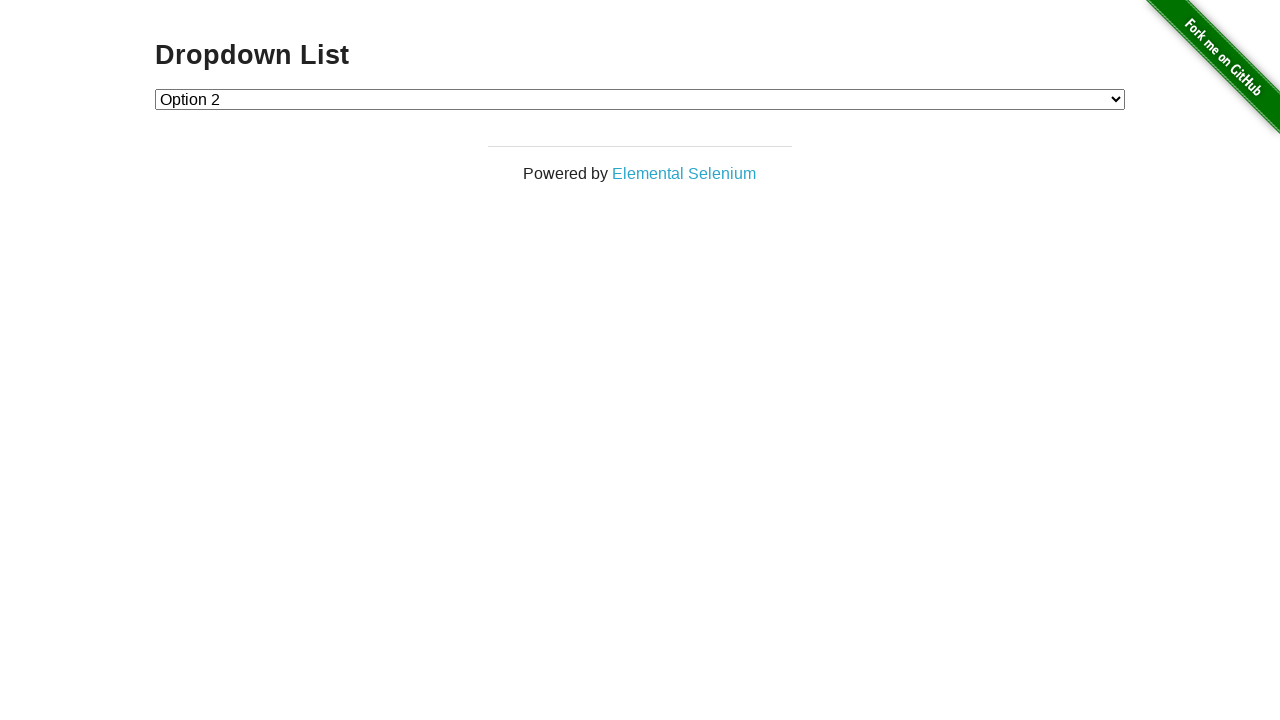

Retrieved selected dropdown value
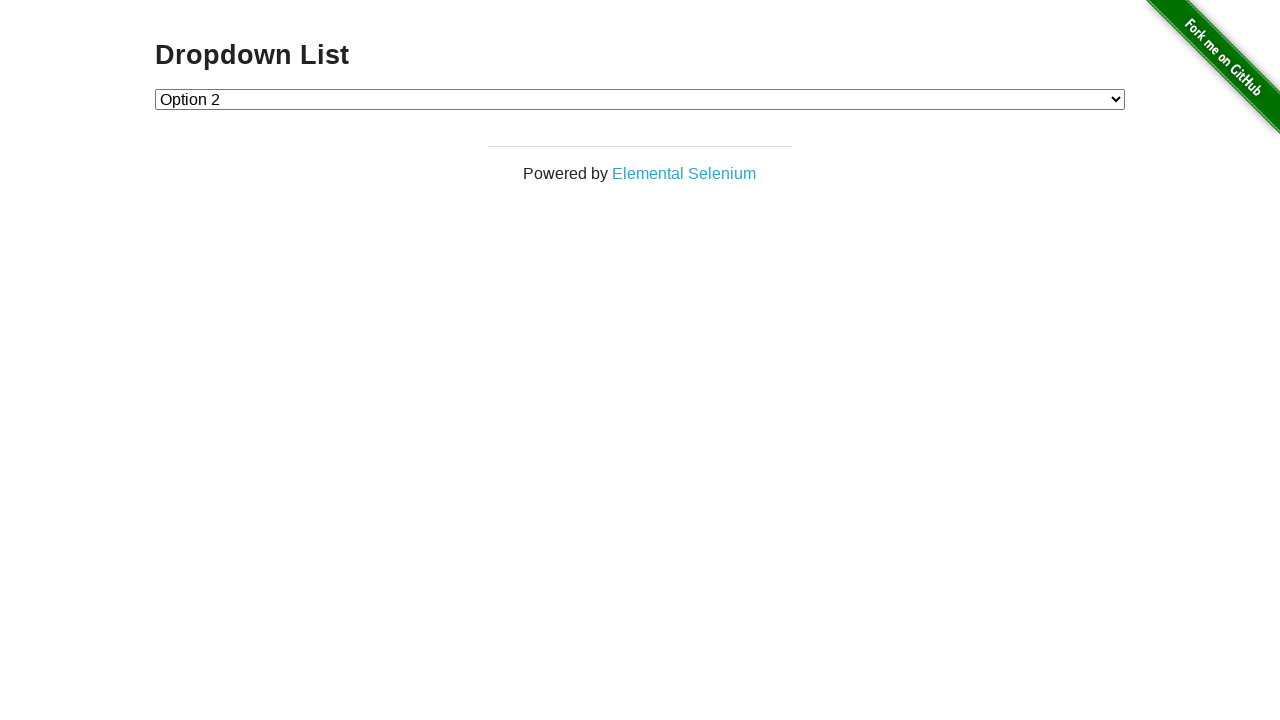

Verified that option 2 is correctly selected
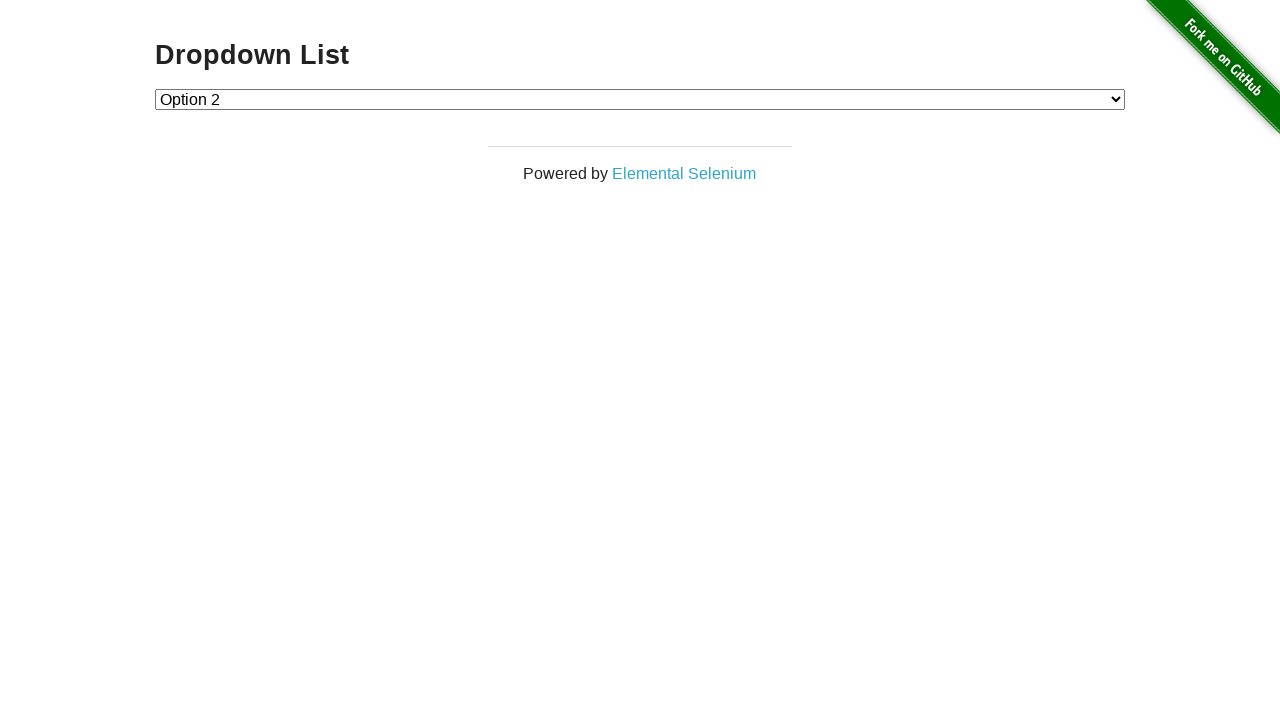

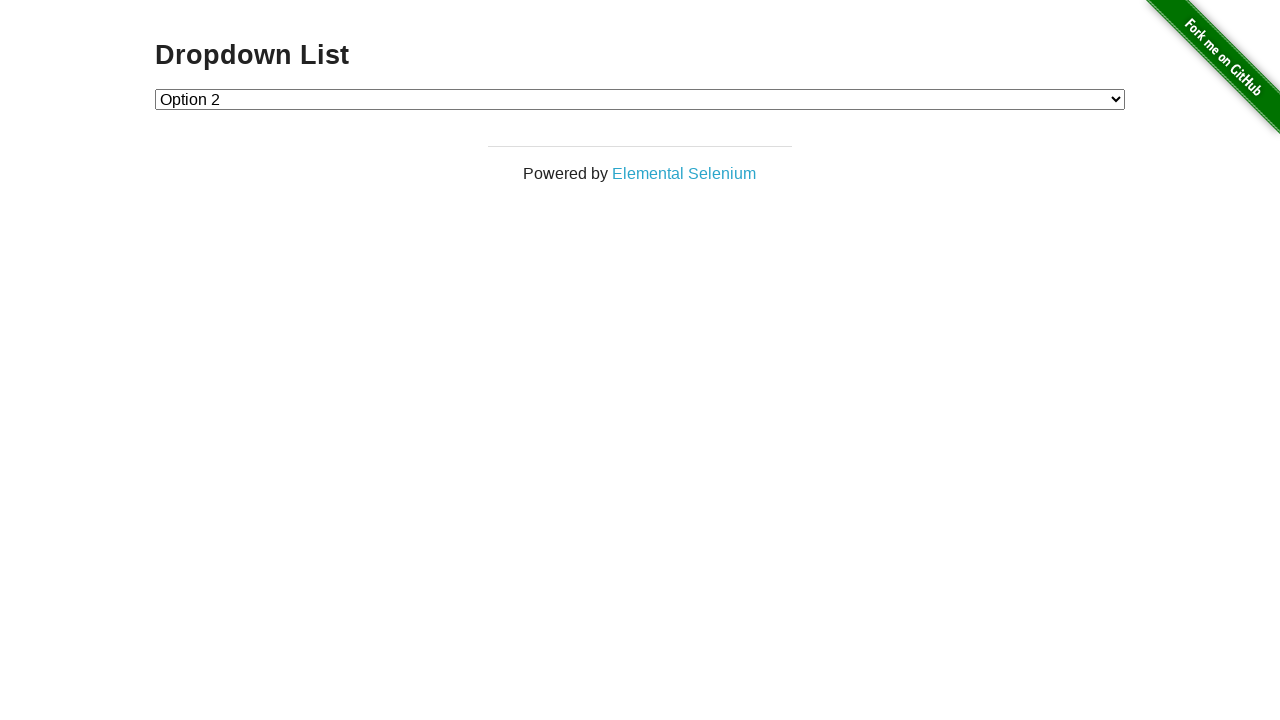